Tests window switching functionality by clicking a button to open a new tab, then tests alert handling by clicking an alert button and verifying the alert message says "This is a test alert!".

Starting URL: https://formy-project.herokuapp.com/switch-window

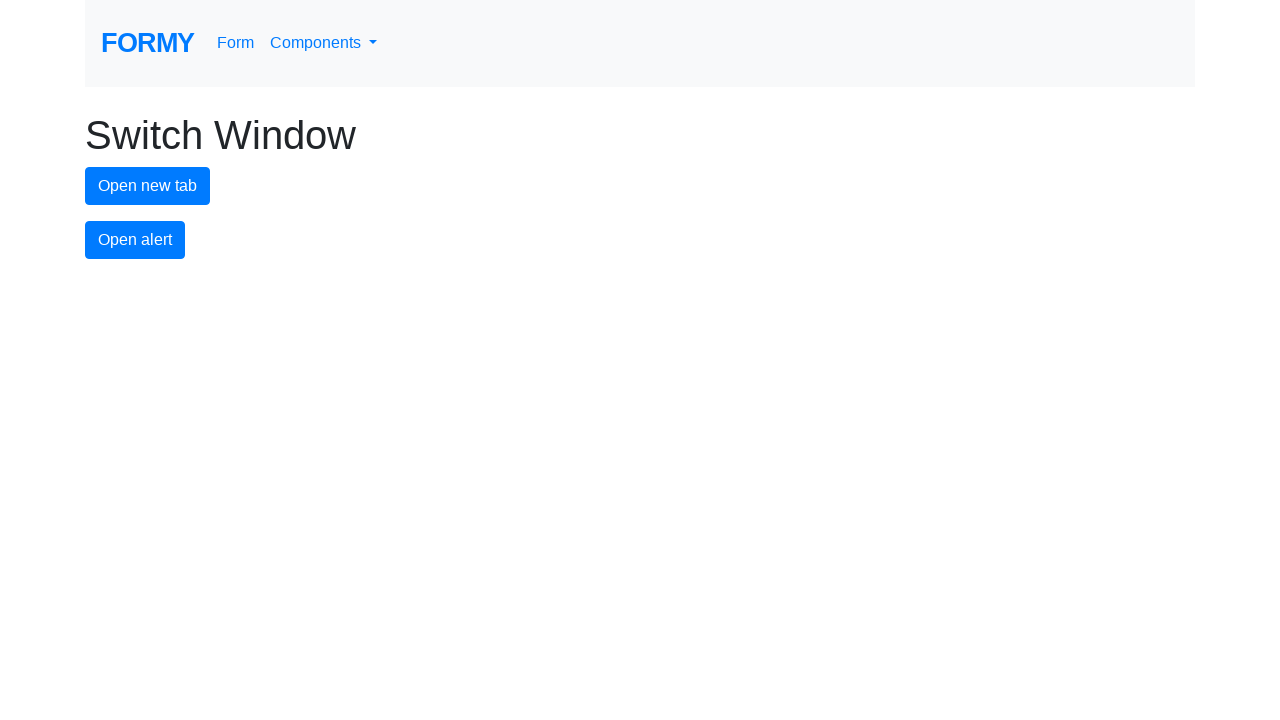

Clicked new tab button to open a new tab at (148, 186) on #new-tab-button
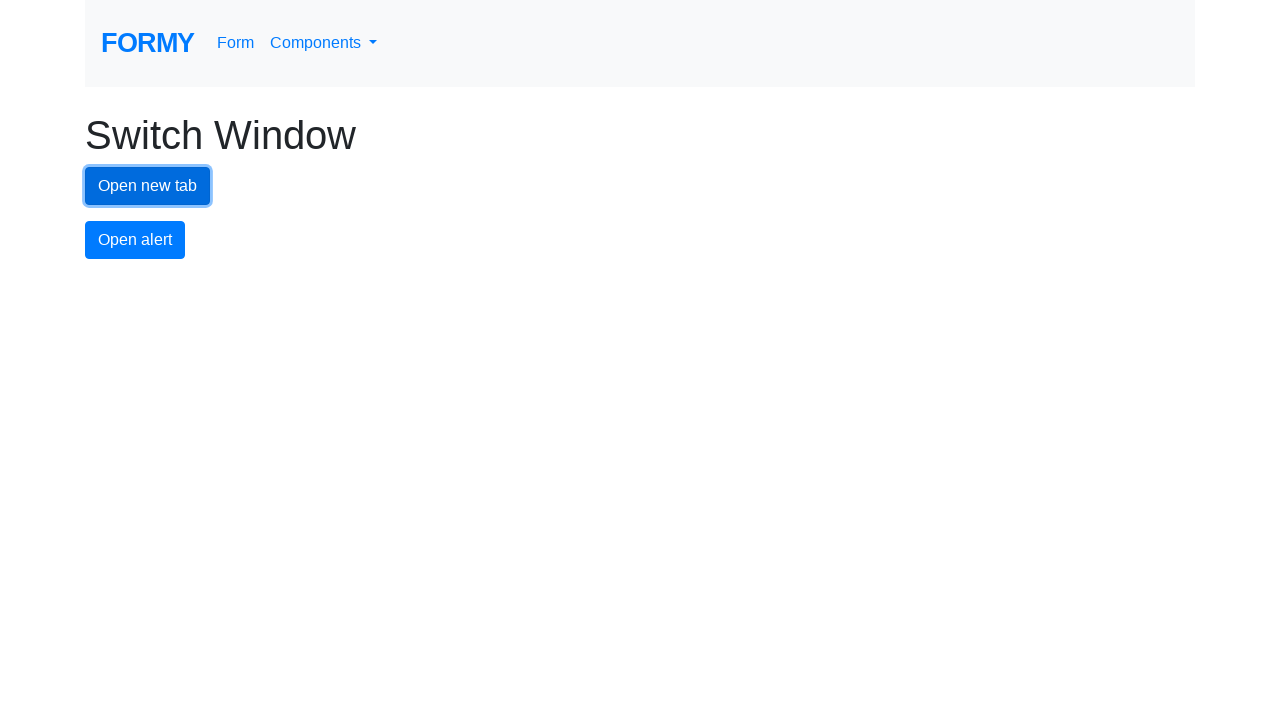

New tab opened and captured
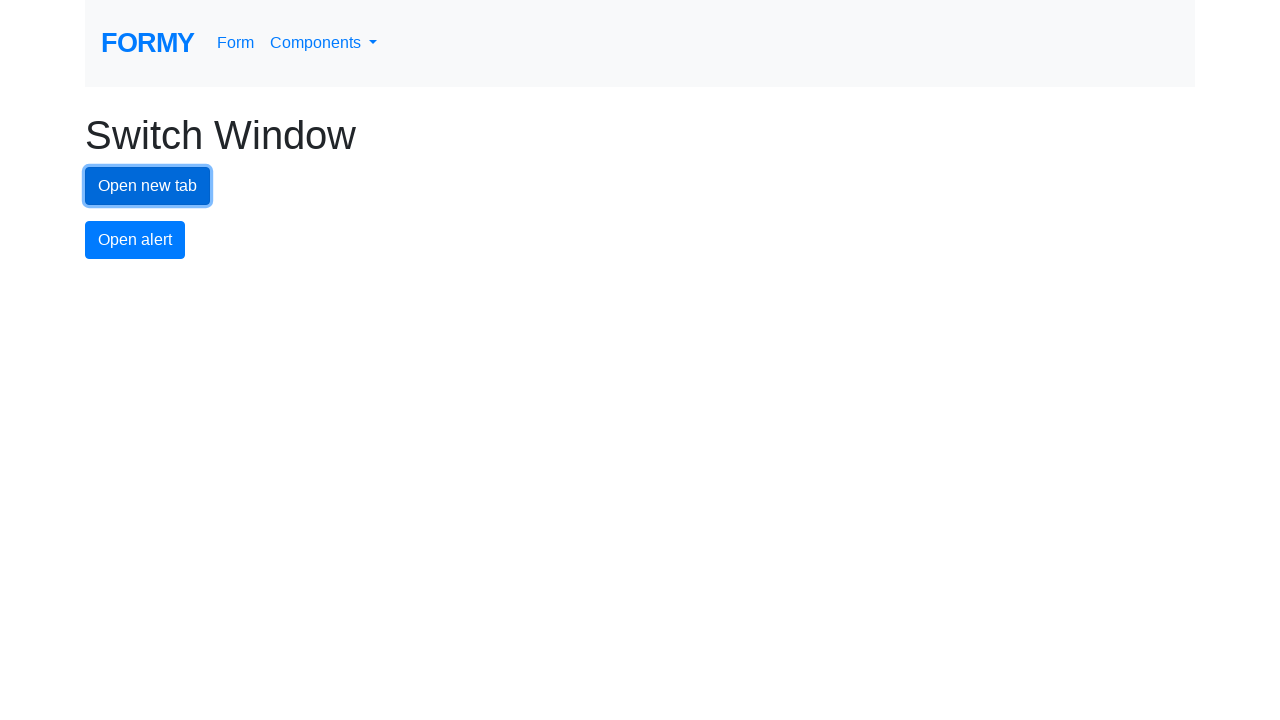

Closed the new tab
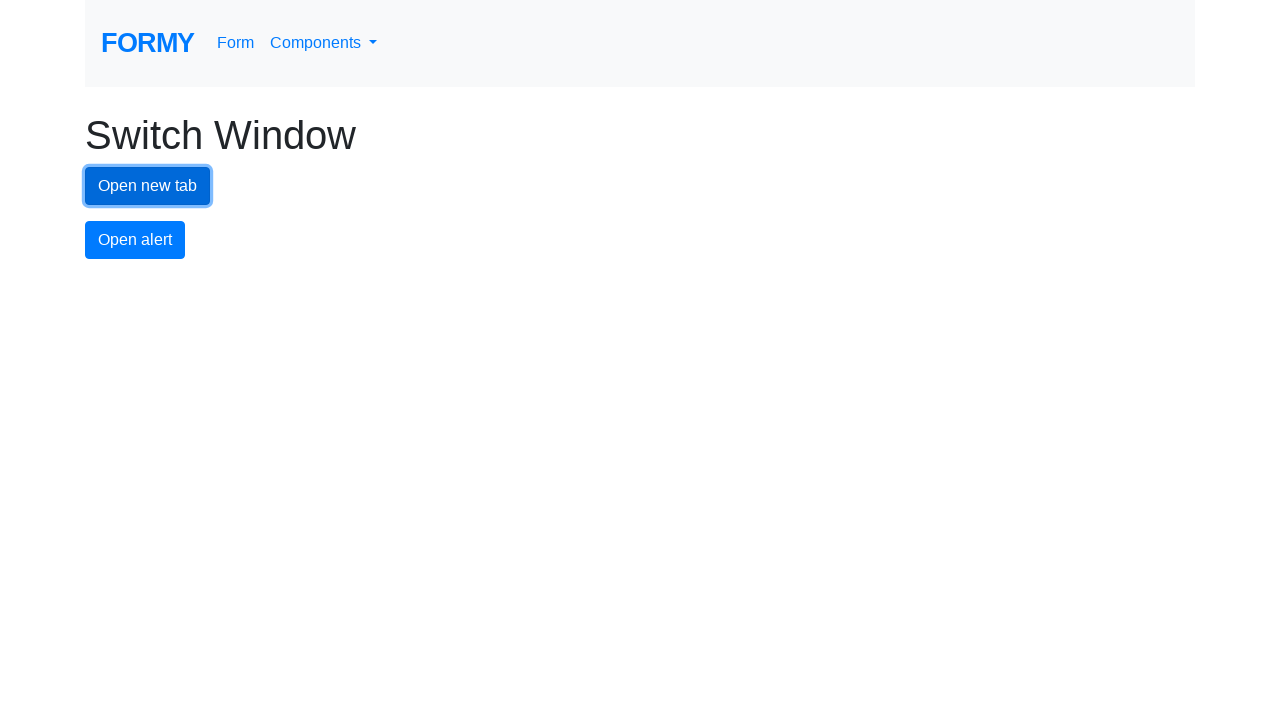

Set up dialog handler to verify alert message and accept it
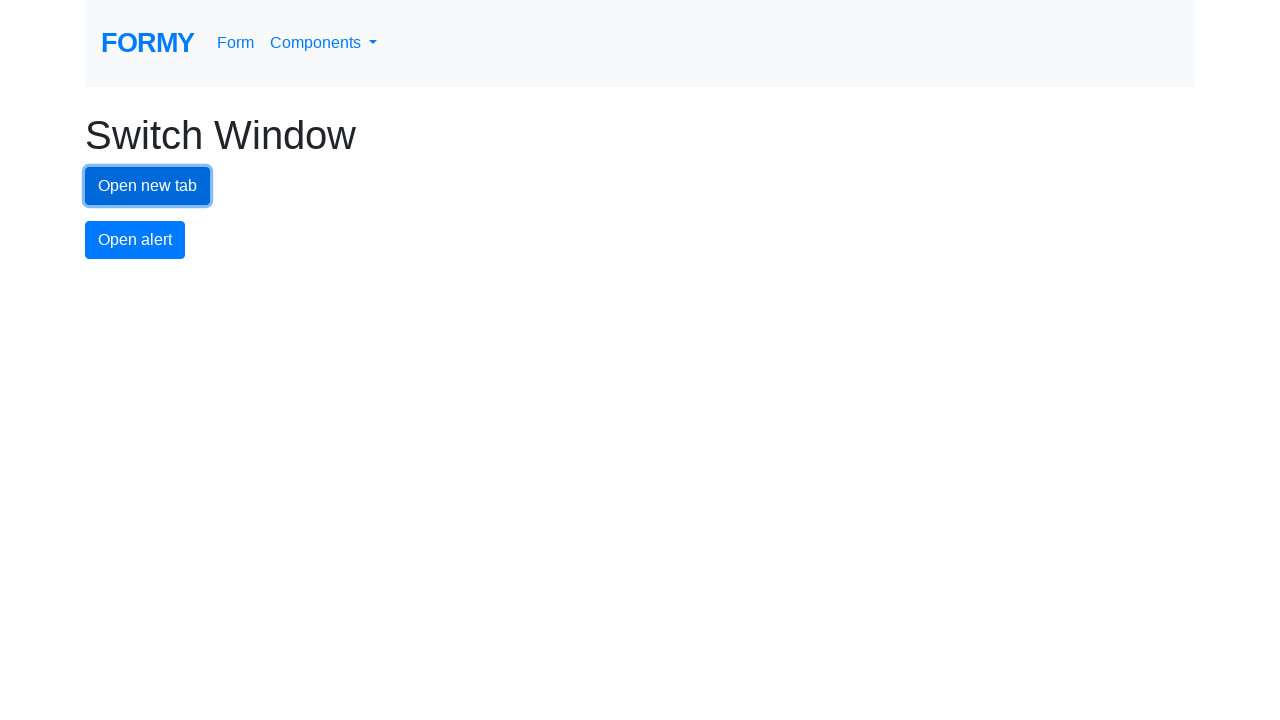

Clicked alert button to trigger alert dialog at (135, 240) on #alert-button
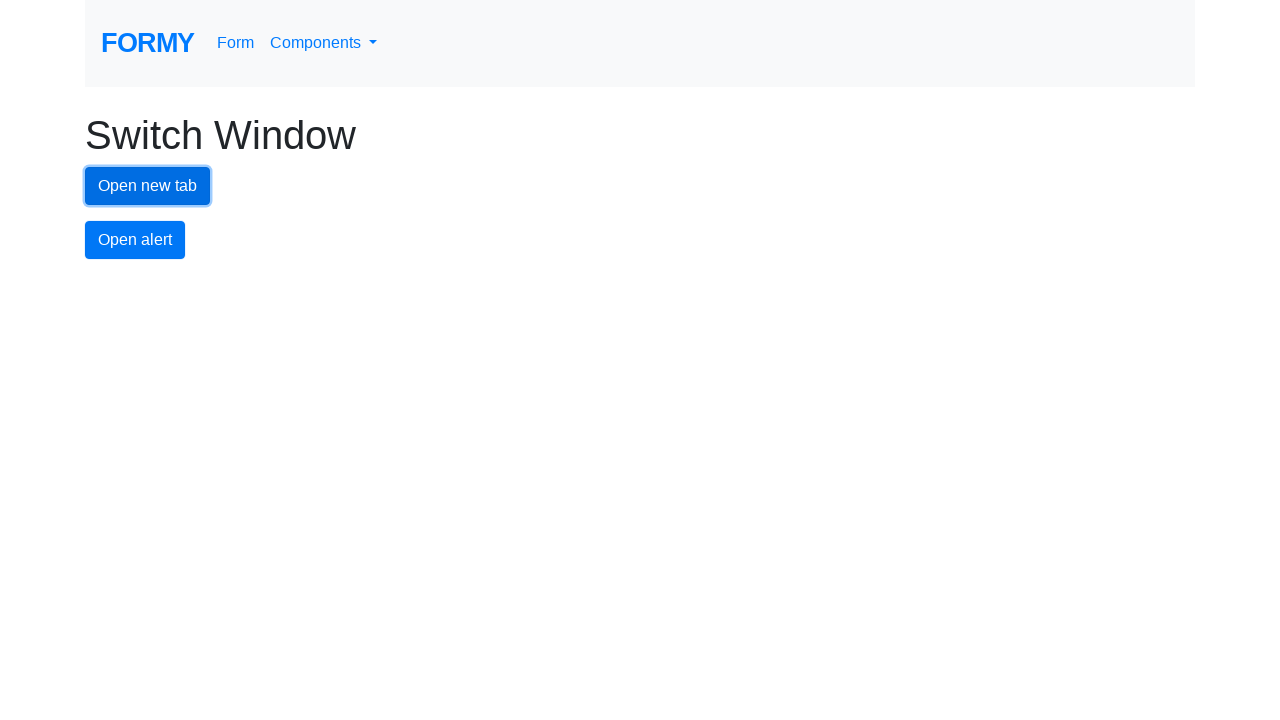

Waited for dialog to be handled
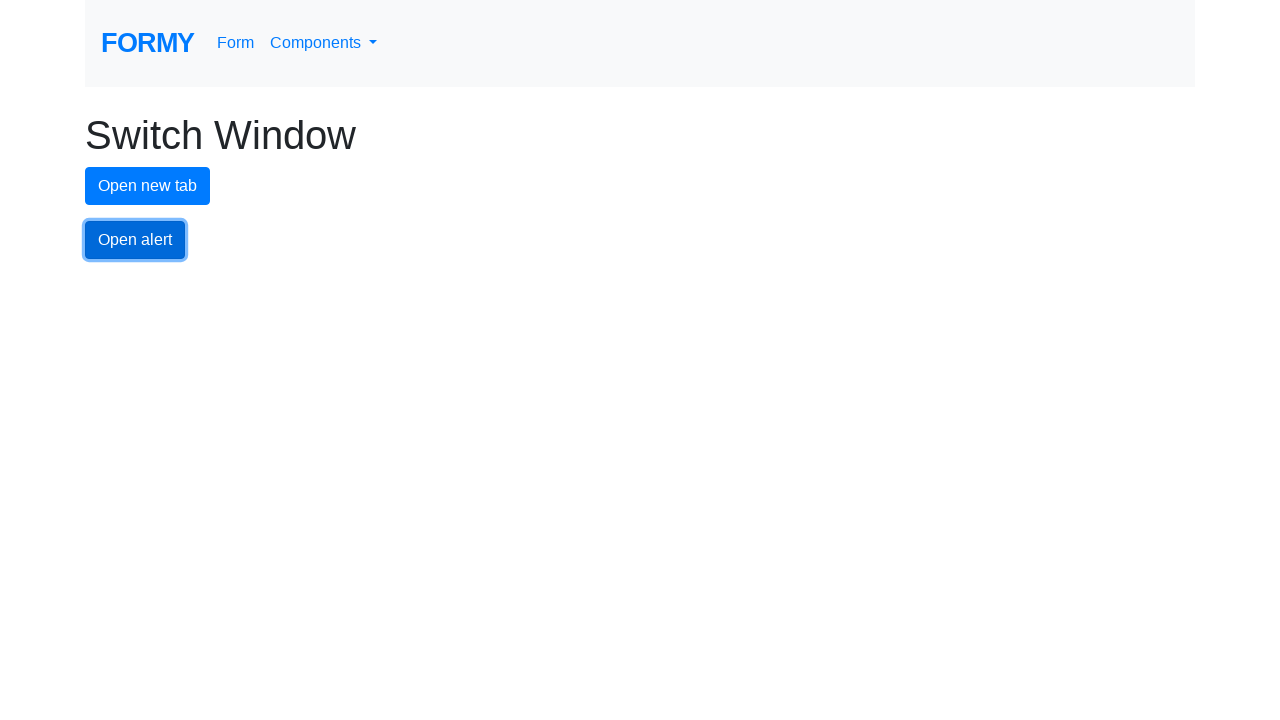

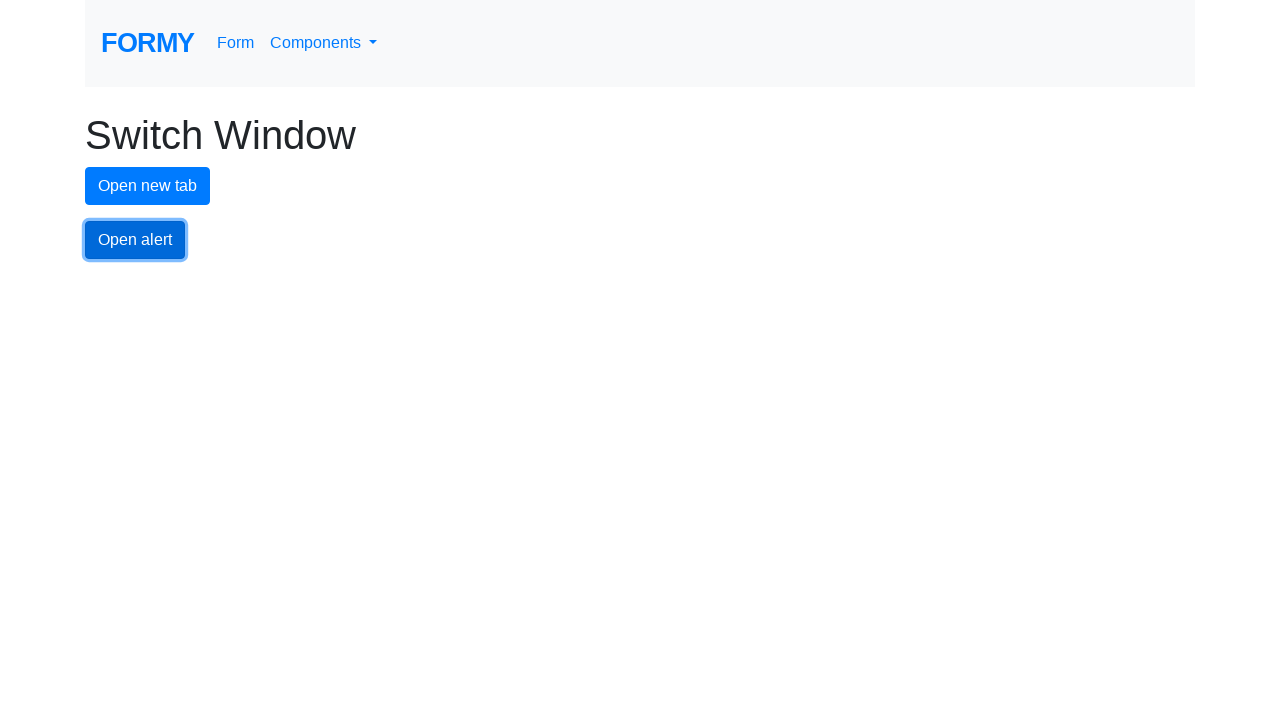